Tests simple alert handling by clicking a button that triggers an alert and accepting it

Starting URL: https://demoqa.com/alerts

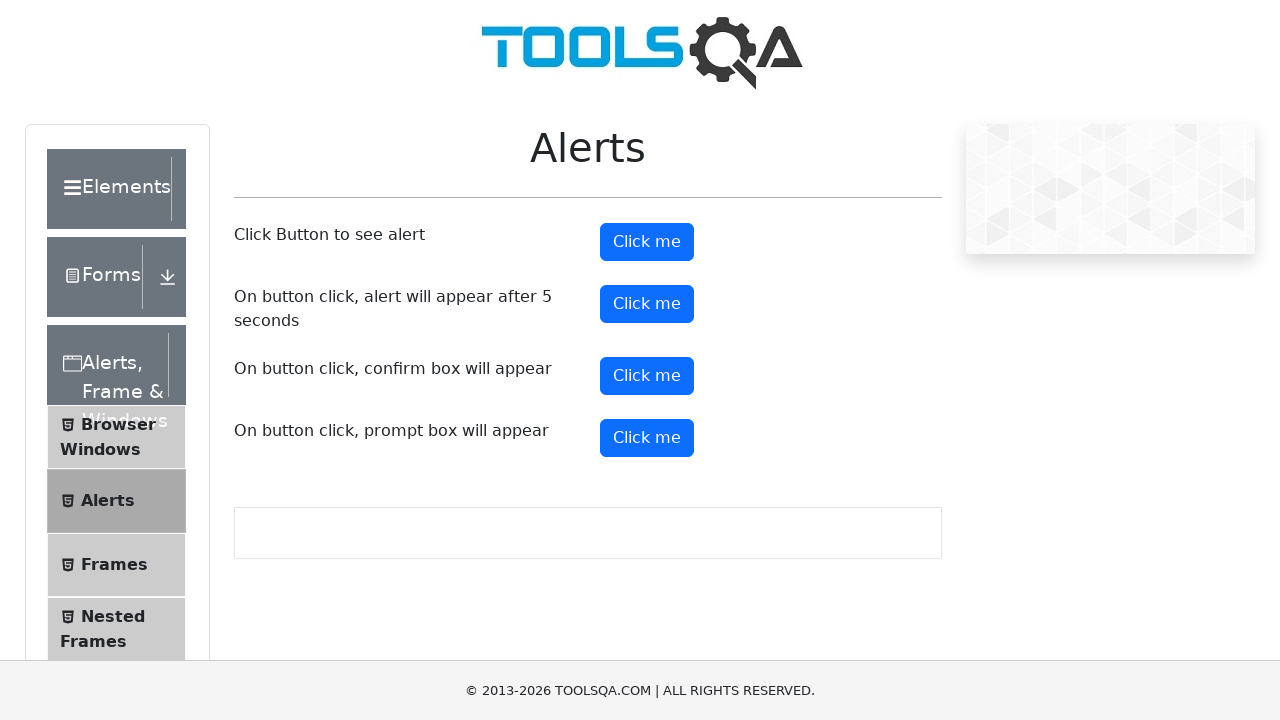

Set up dialog handler to automatically accept alerts
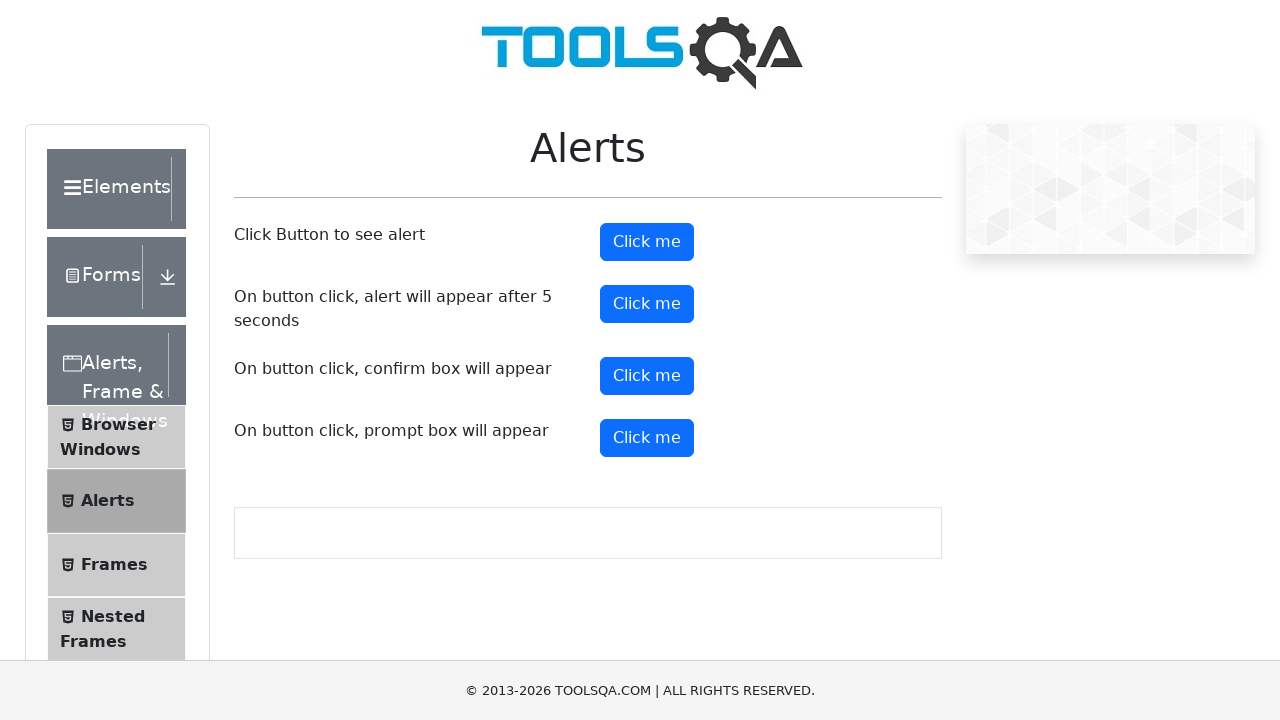

Clicked alert button to trigger simple alert at (647, 242) on button#alertButton
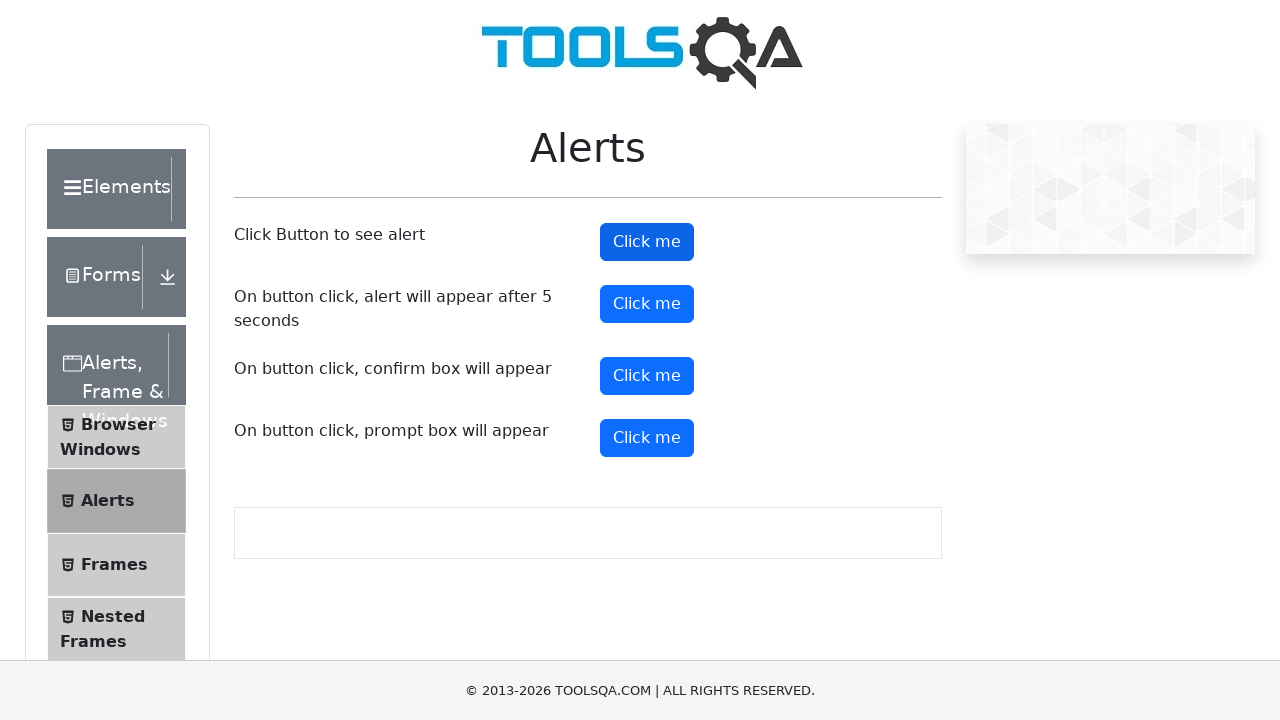

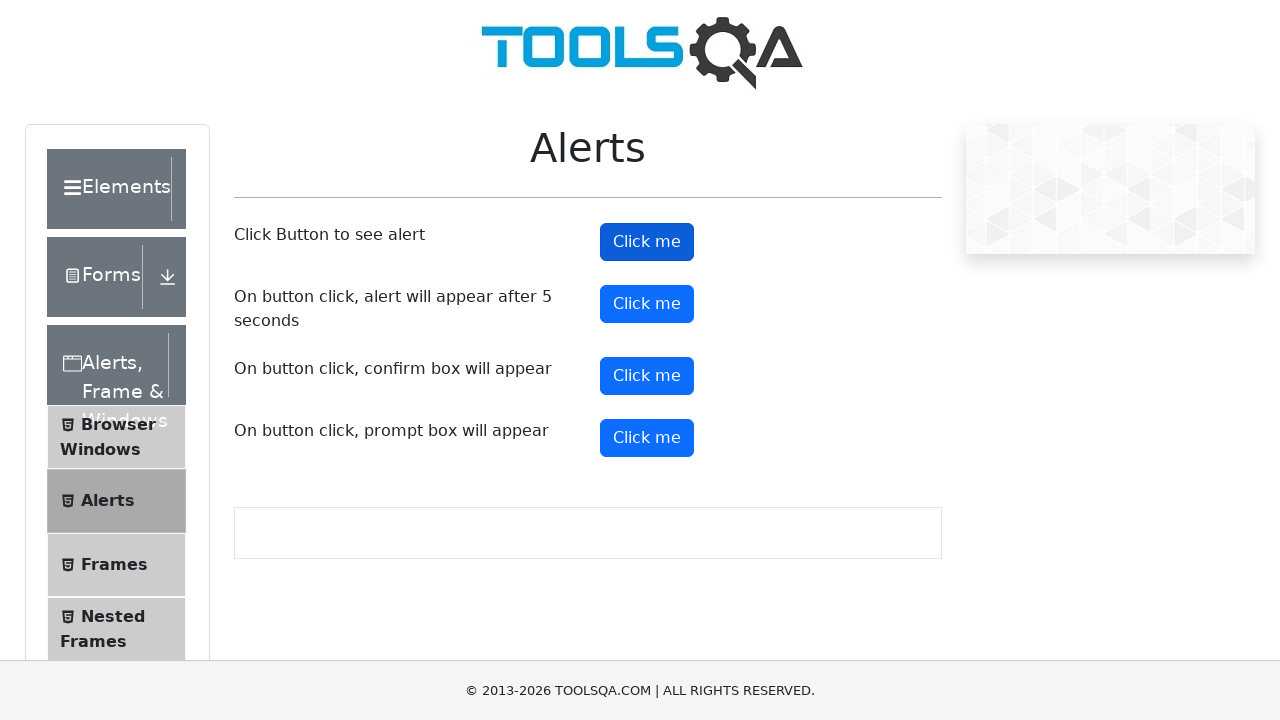